Tests the Web Tables functionality by adding a new record with personal and work information to the table

Starting URL: https://demoqa.com/

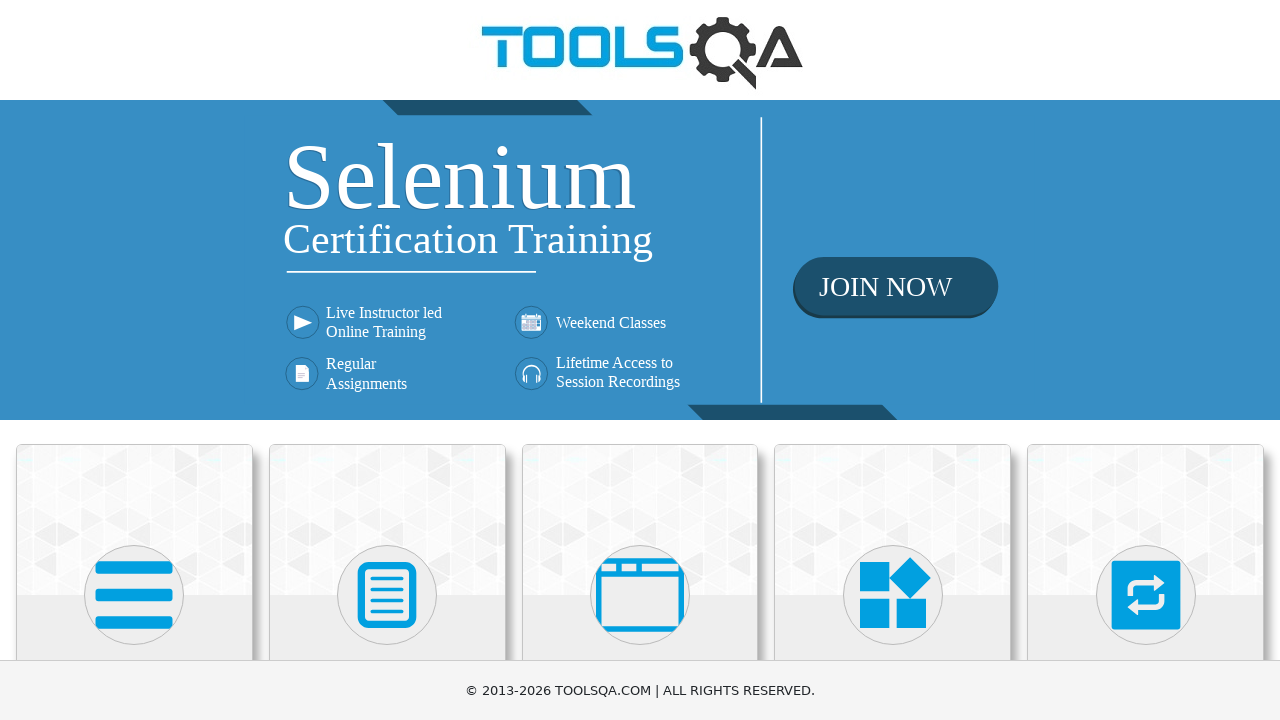

Clicked on Elements section at (134, 360) on text=Elements
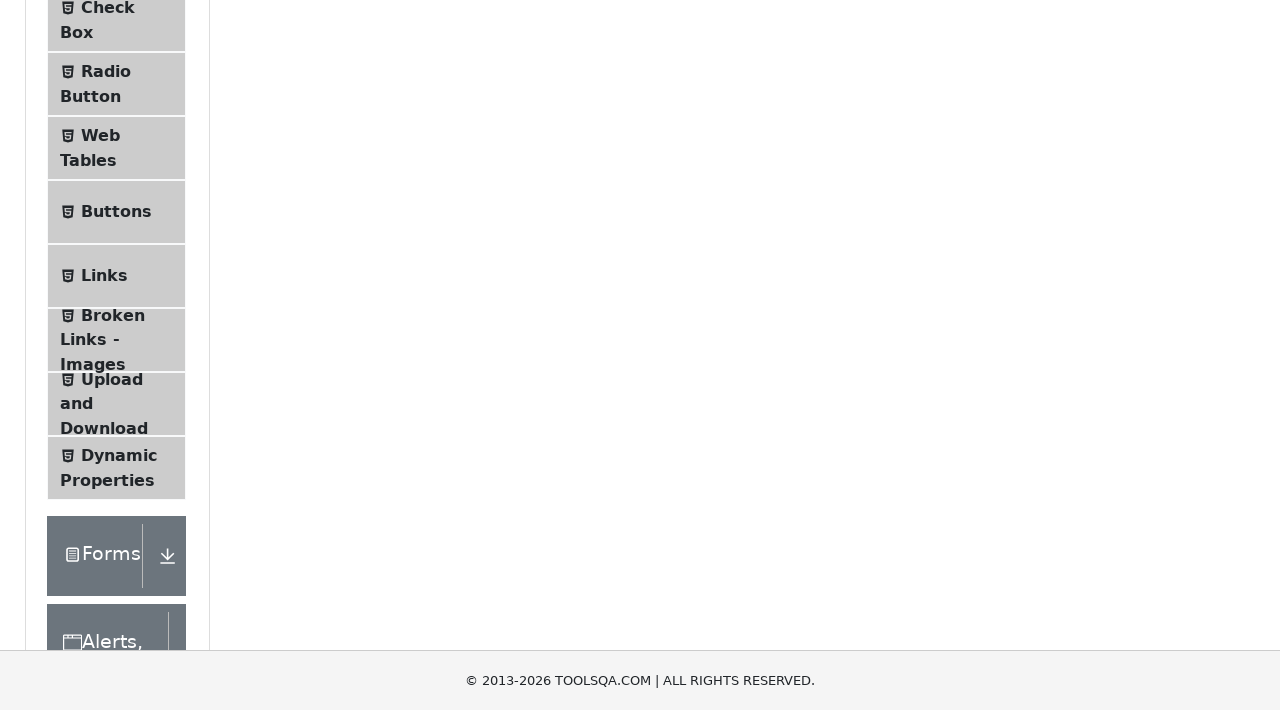

Clicked on Web Tables option at (100, 348) on internal:text="Web Tables"i
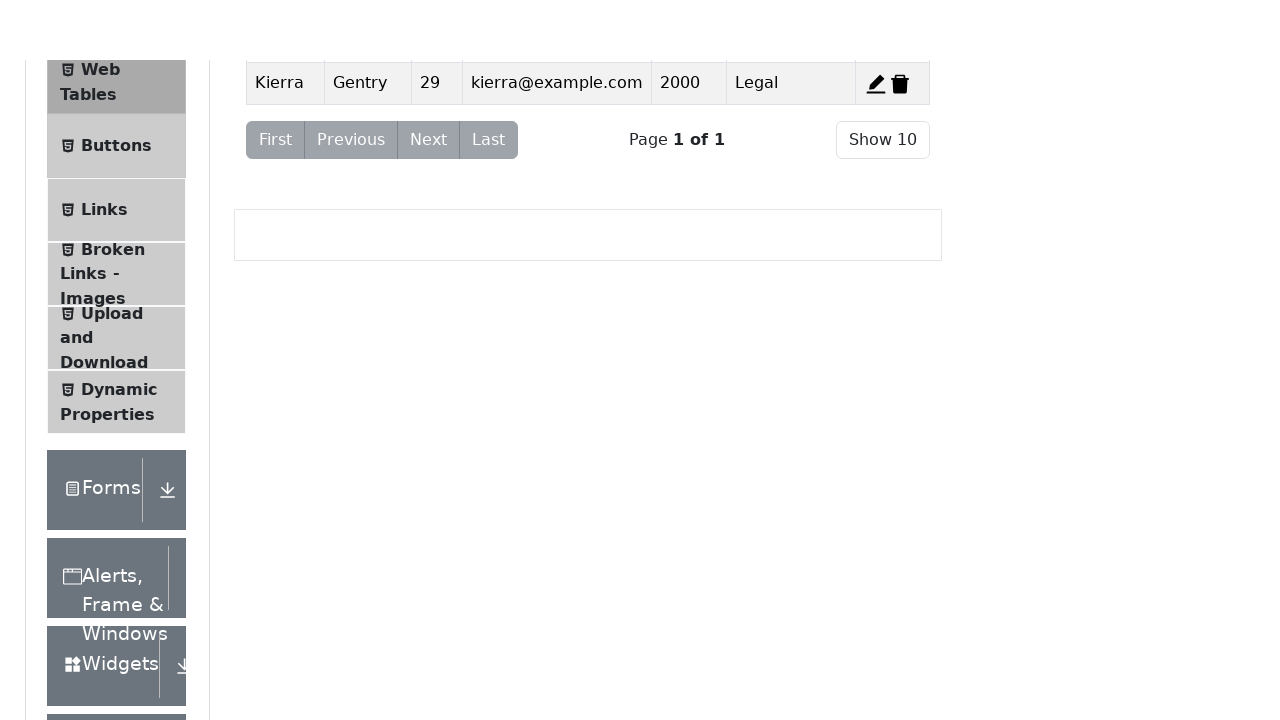

Verified Web Tables heading is visible
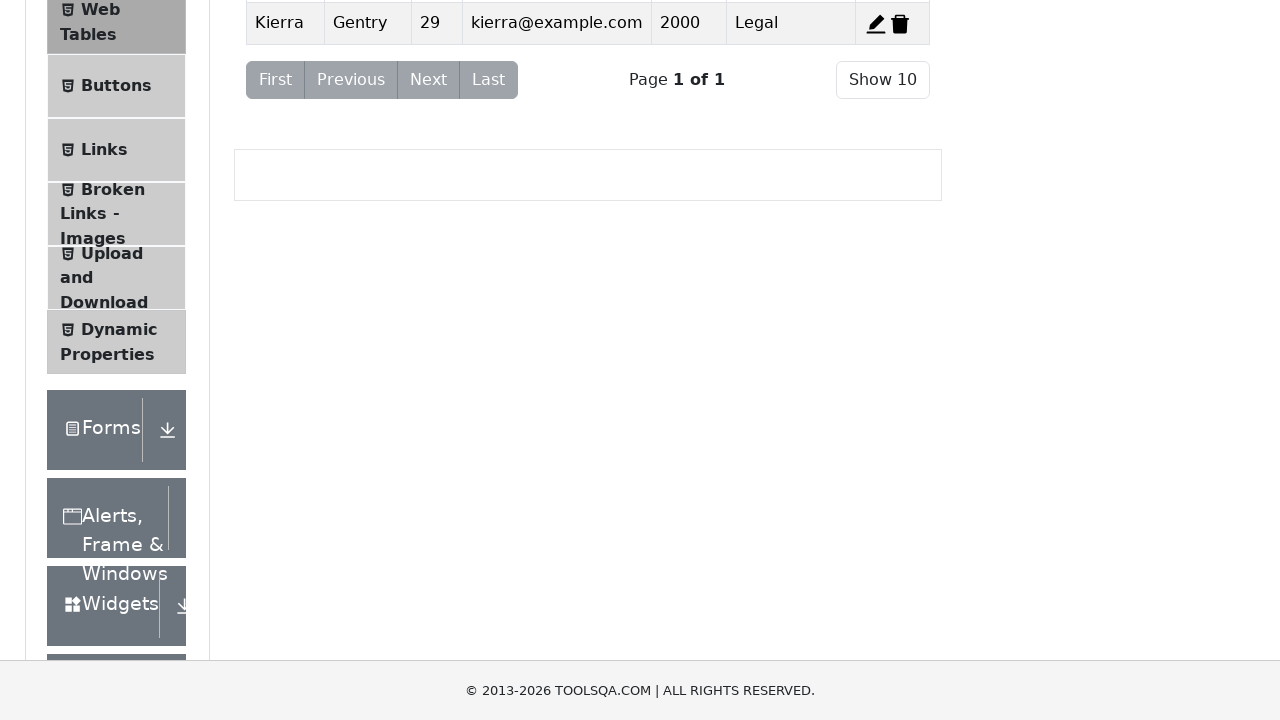

Clicked Add button to open new record form at (274, 250) on #addNewRecordButton
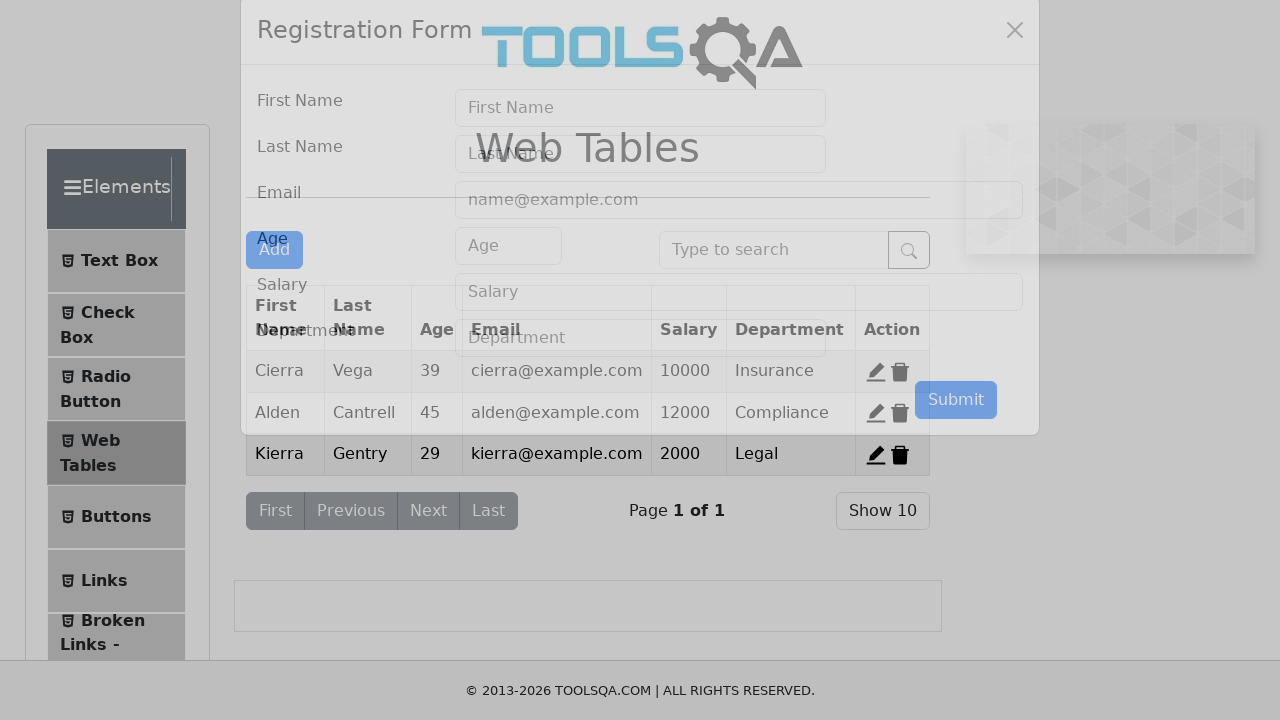

Form modal appeared and is visible
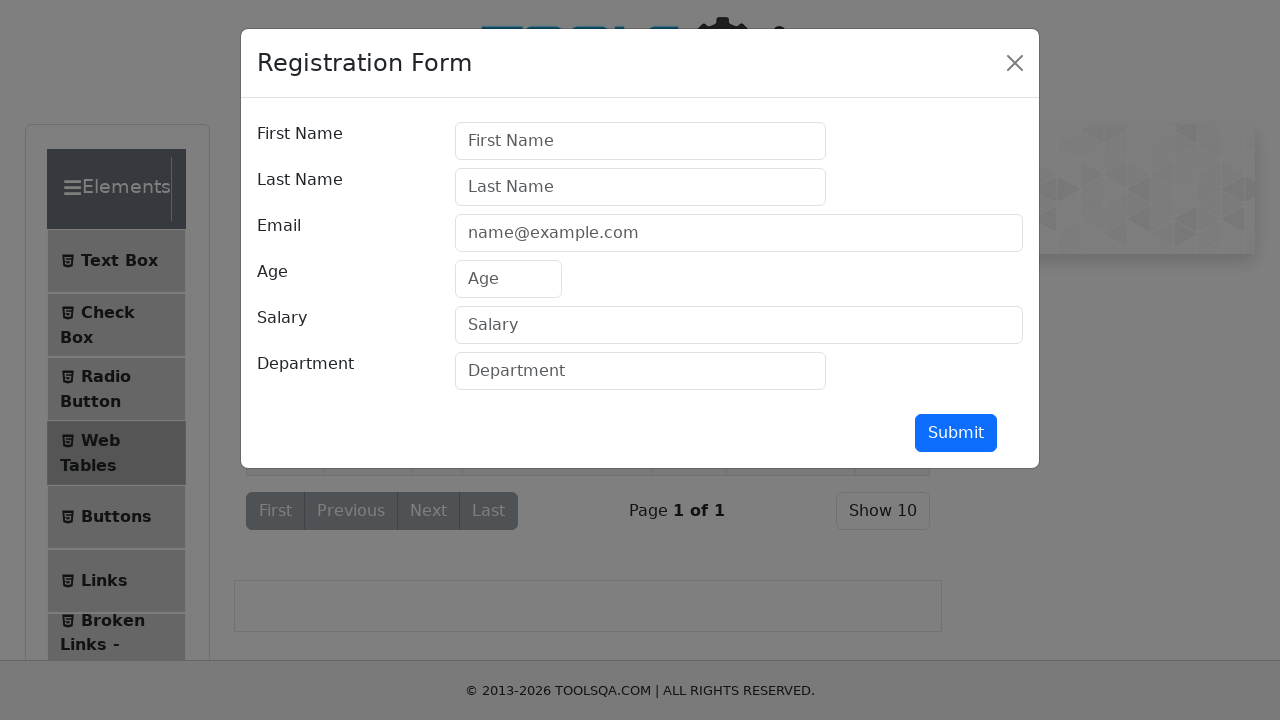

Filled first name field with 'Sabbir' on #firstName
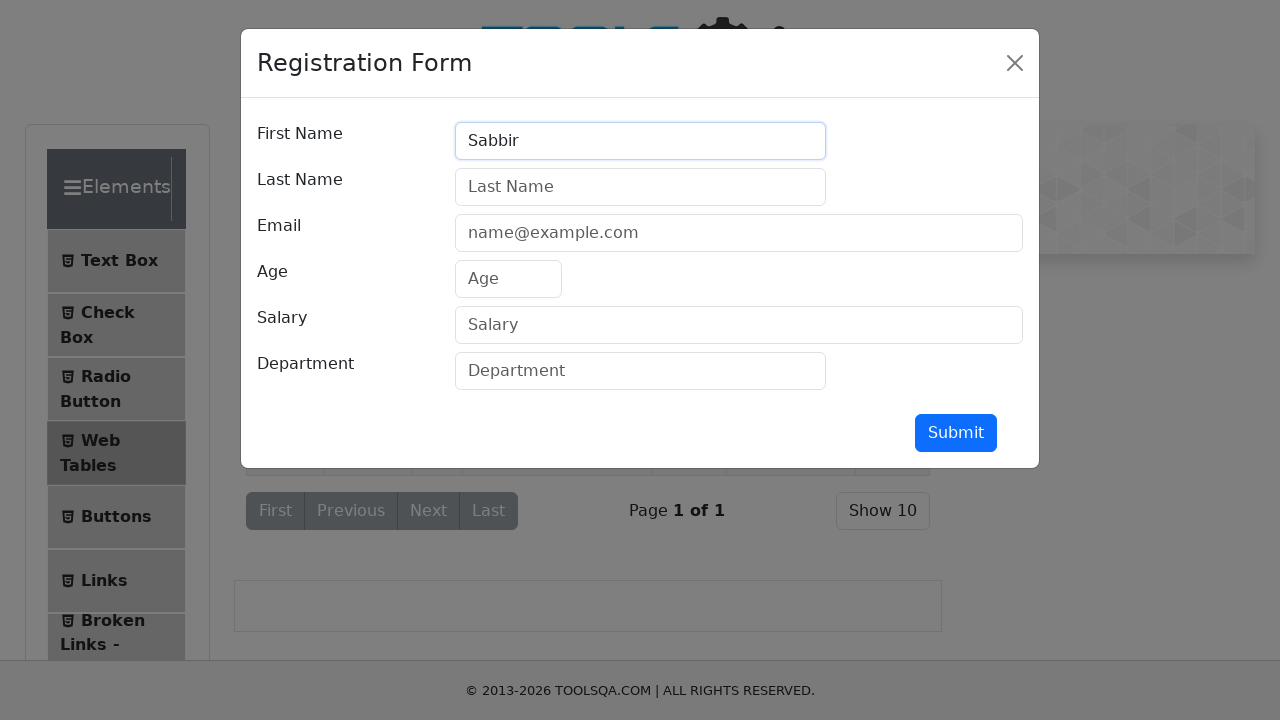

Filled last name field with 'Hossain' on #lastName
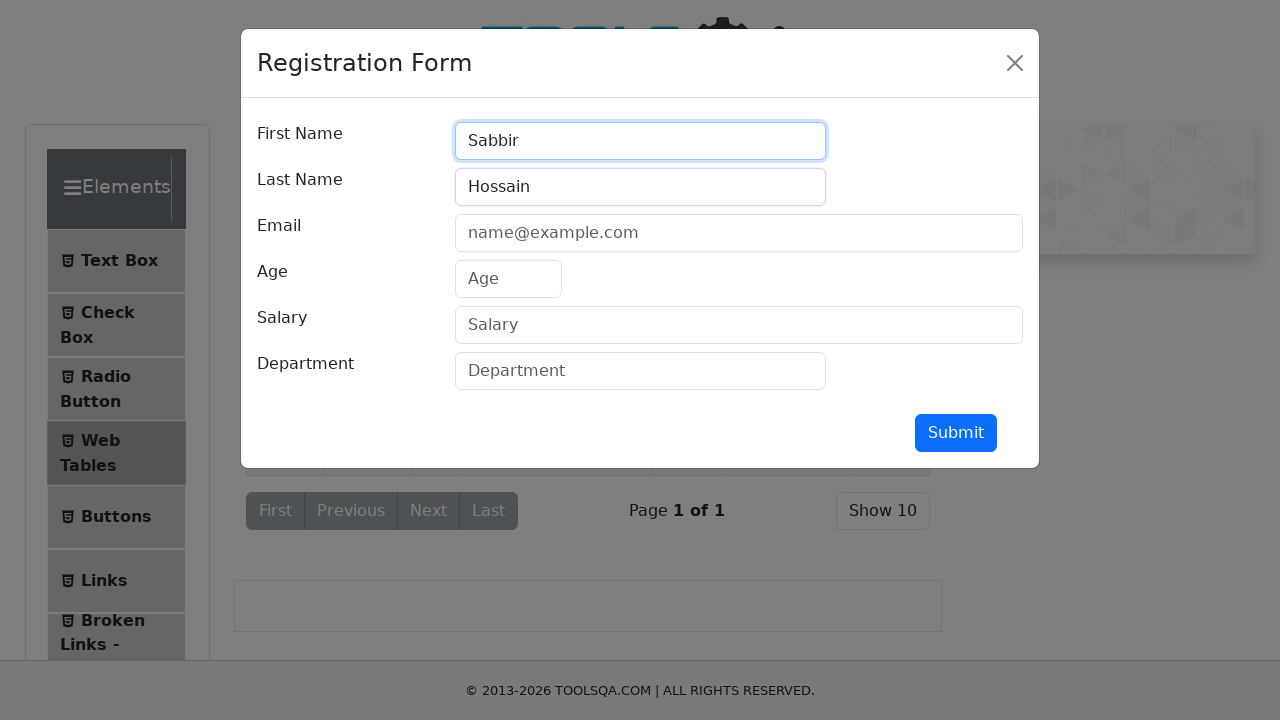

Filled email field with 'cse.sabbirhossain@gmail.com' on #userEmail
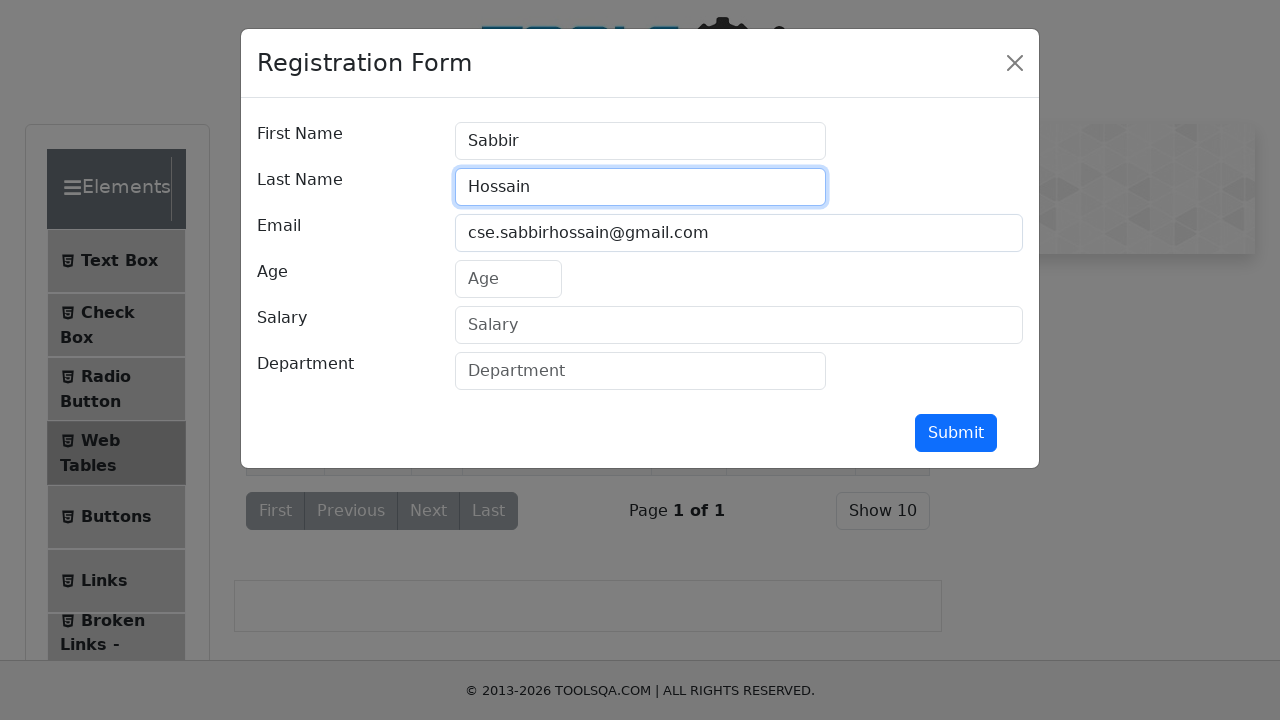

Filled age field with '24' on internal:attr=[placeholder="Age"i]
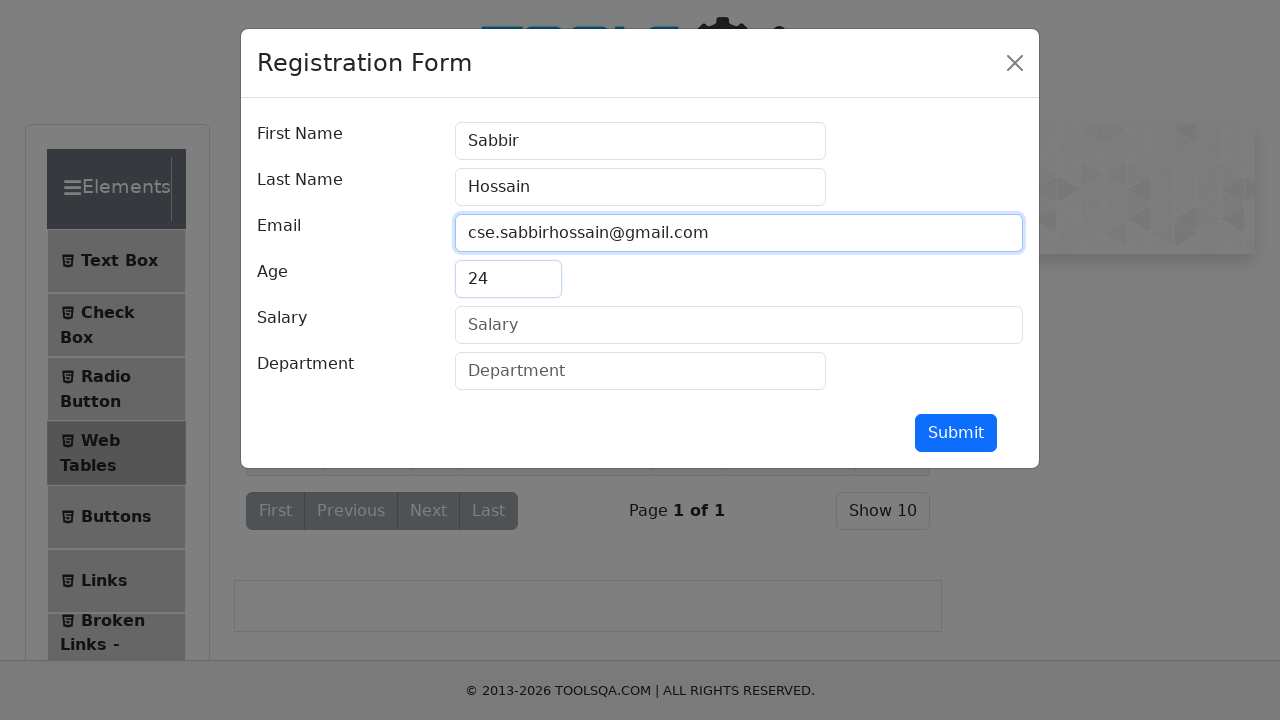

Filled salary field with '5000' on internal:attr=[placeholder="Salary"i]
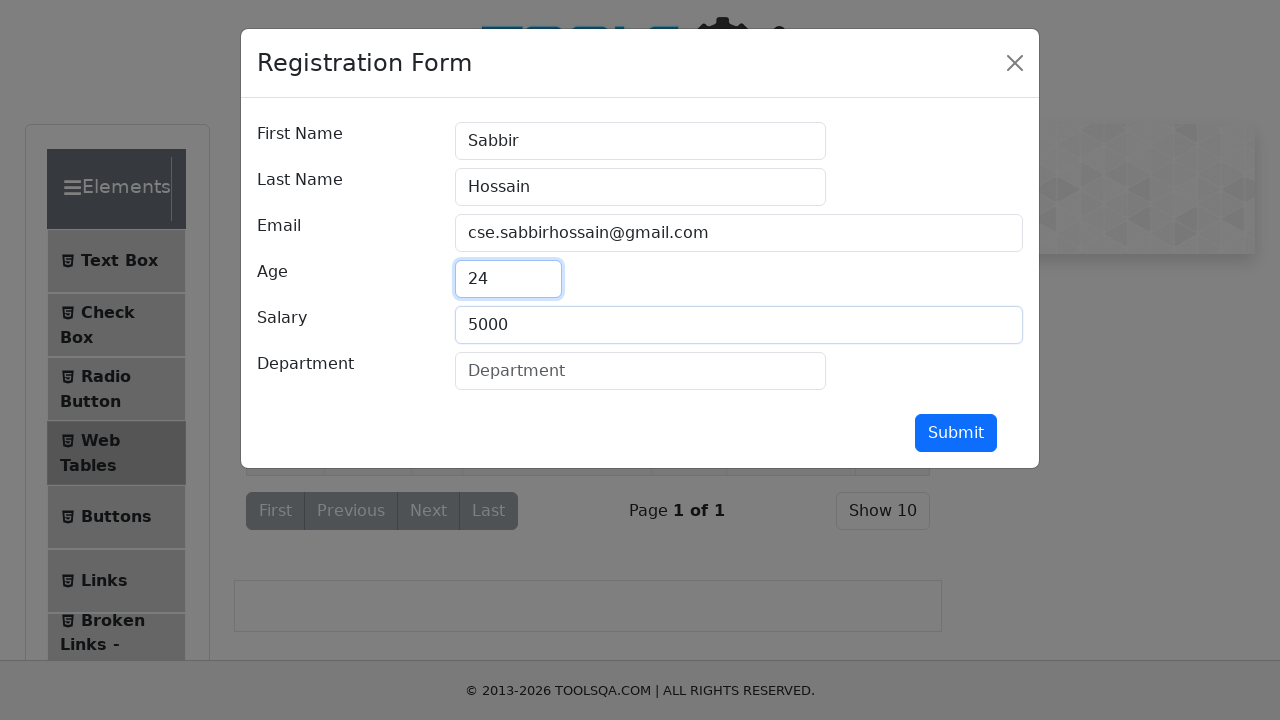

Filled department field with 'SQA' on internal:attr=[placeholder="Department"i]
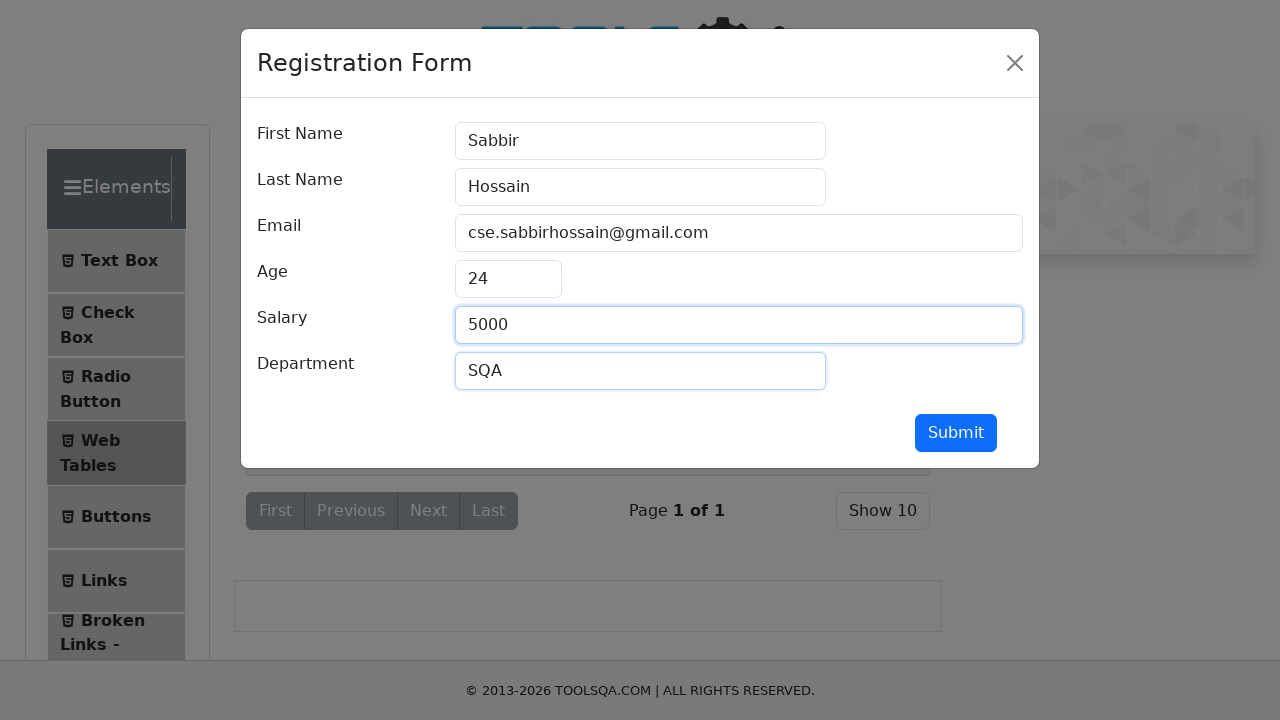

Clicked submit button to add new record at (956, 433) on #submit
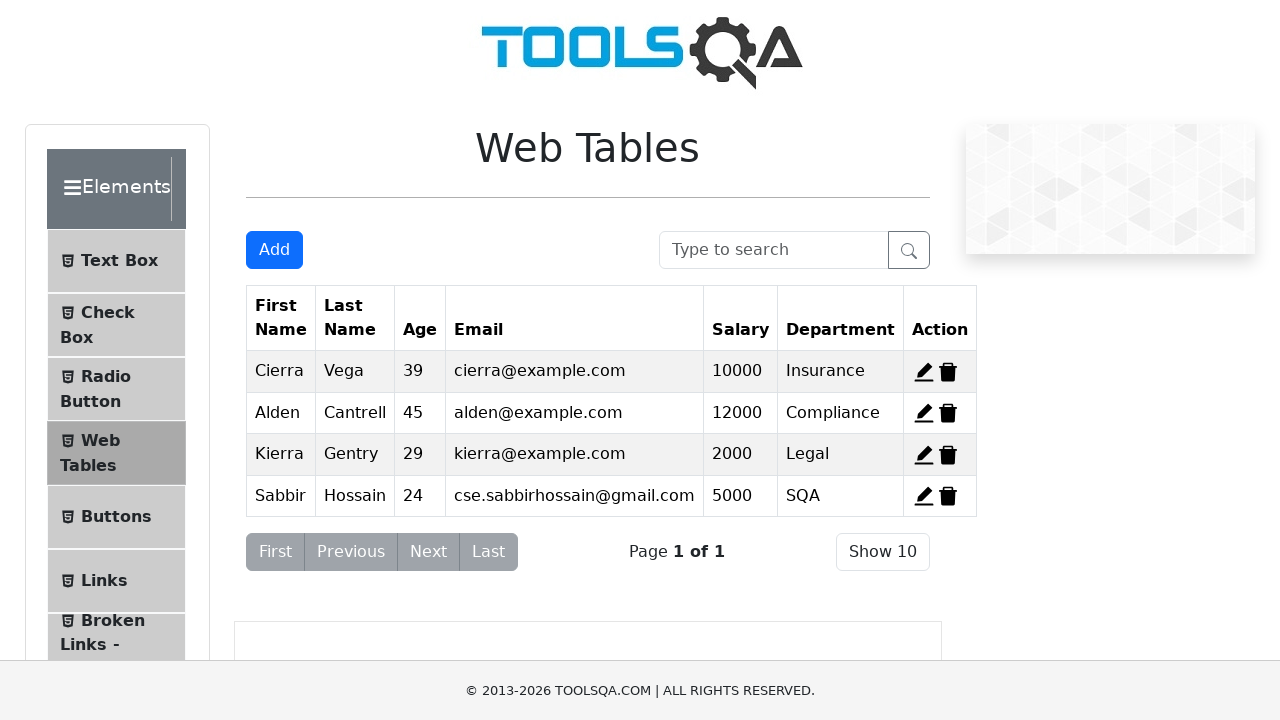

Waited for table to update with new record
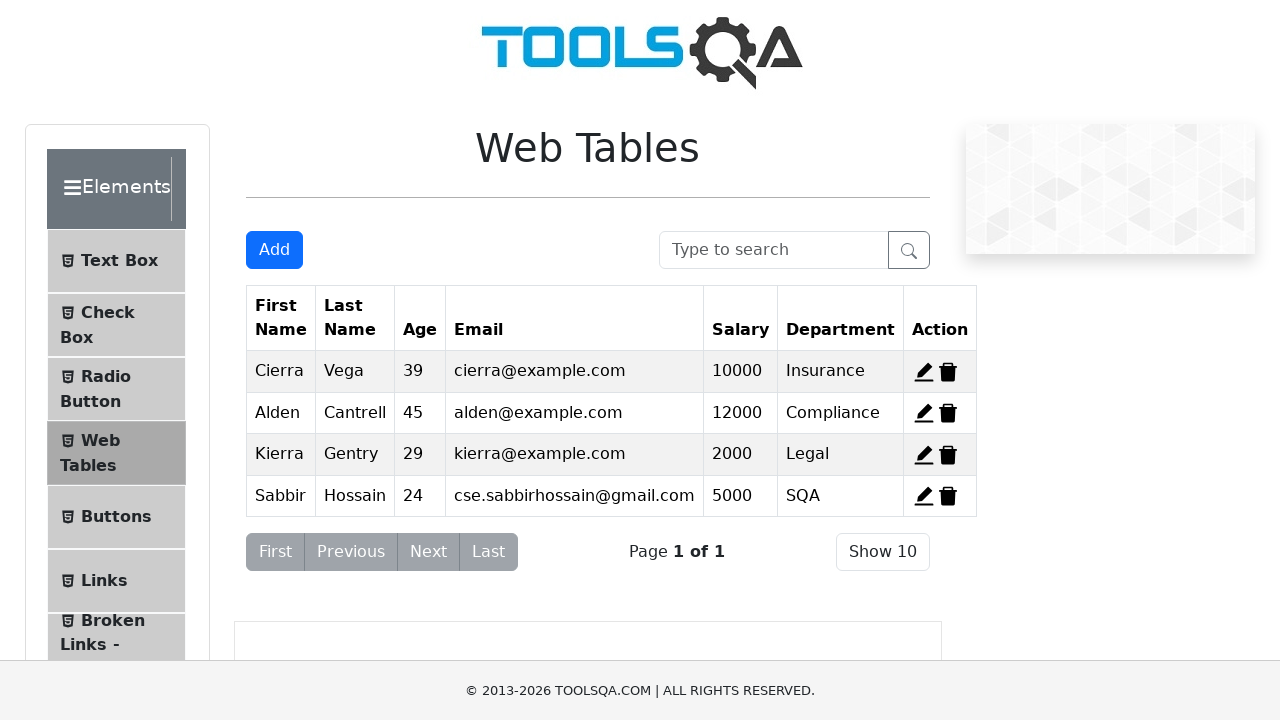

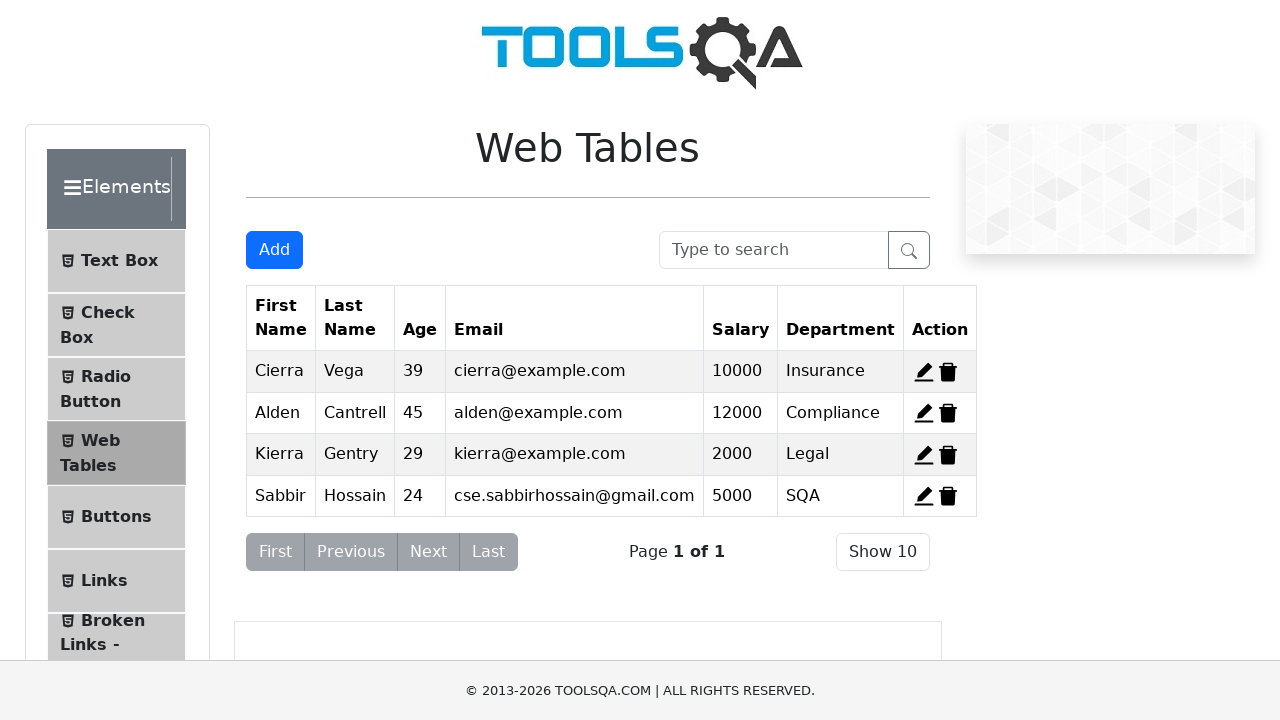